Tests registration form with mismatched email confirmation

Starting URL: https://alada.vn/tai-khoan/dang-ky.html

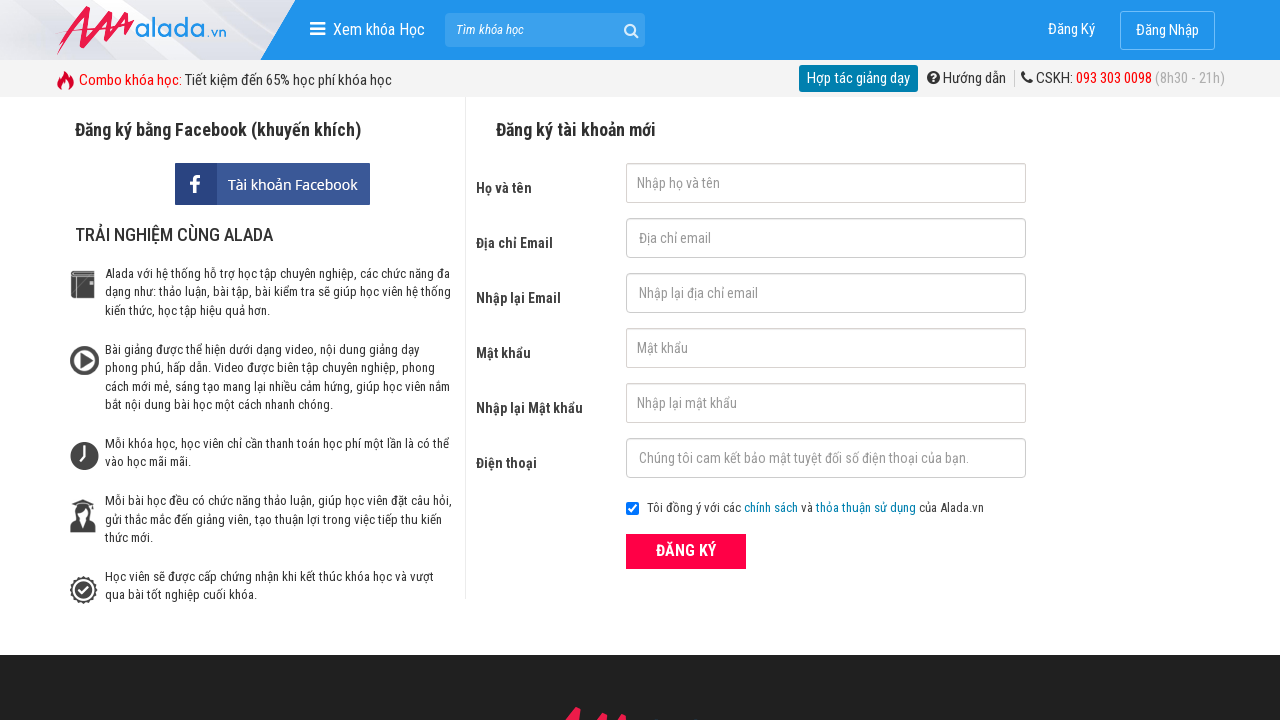

Filled first name field with 'Michael Johnson' on #txtFirstname
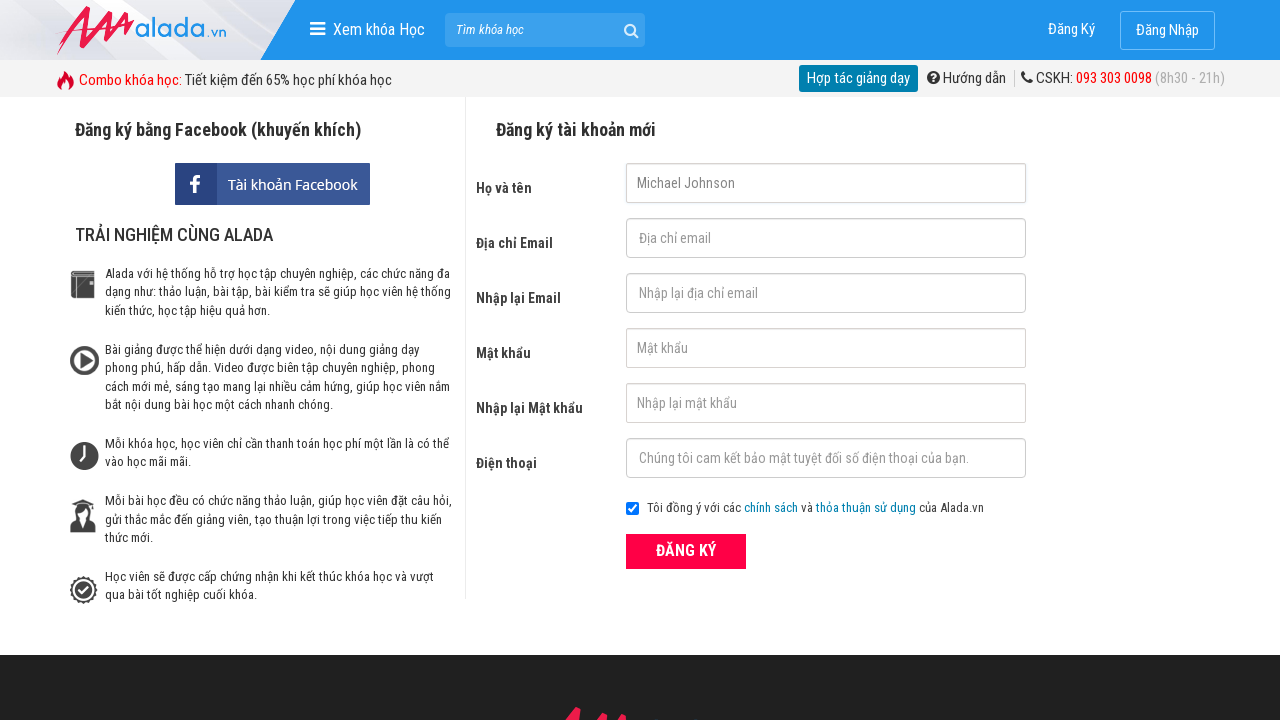

Filled email field with 'mjohnson@gmail.com' on #txtEmail
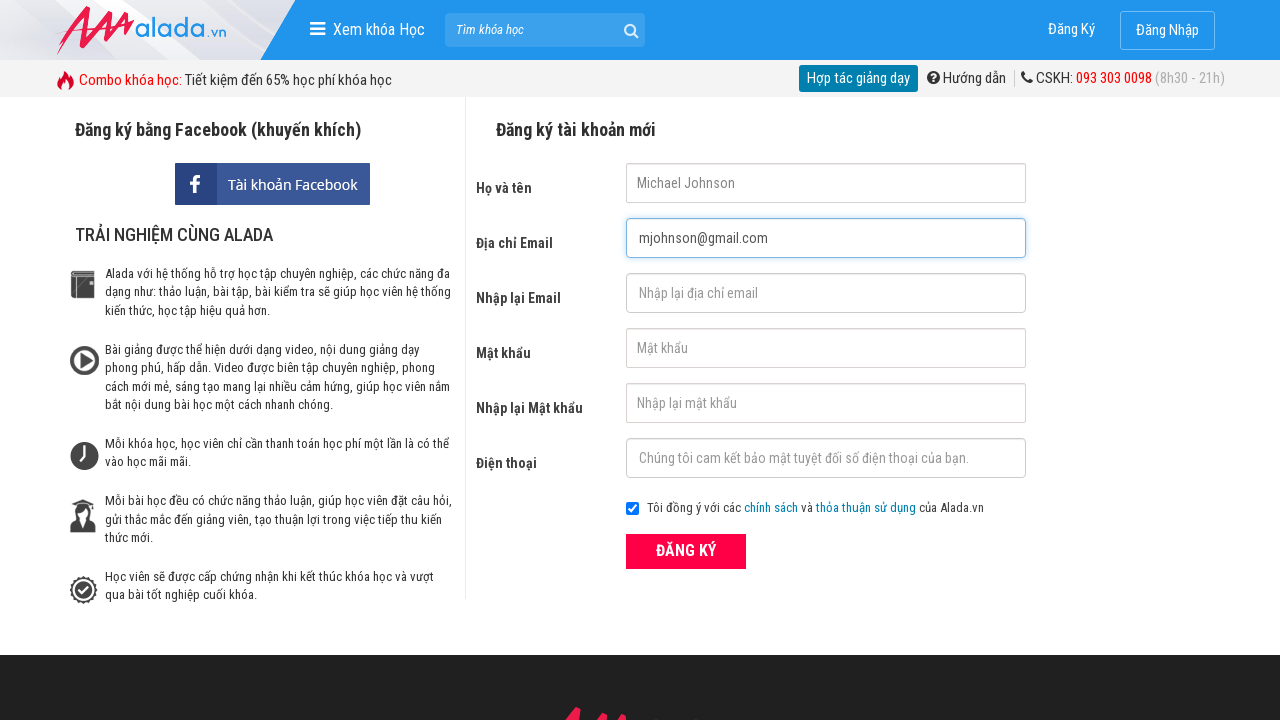

Filled email confirmation field with mismatched email 'mjohnson2@gmail.com' on #txtCEmail
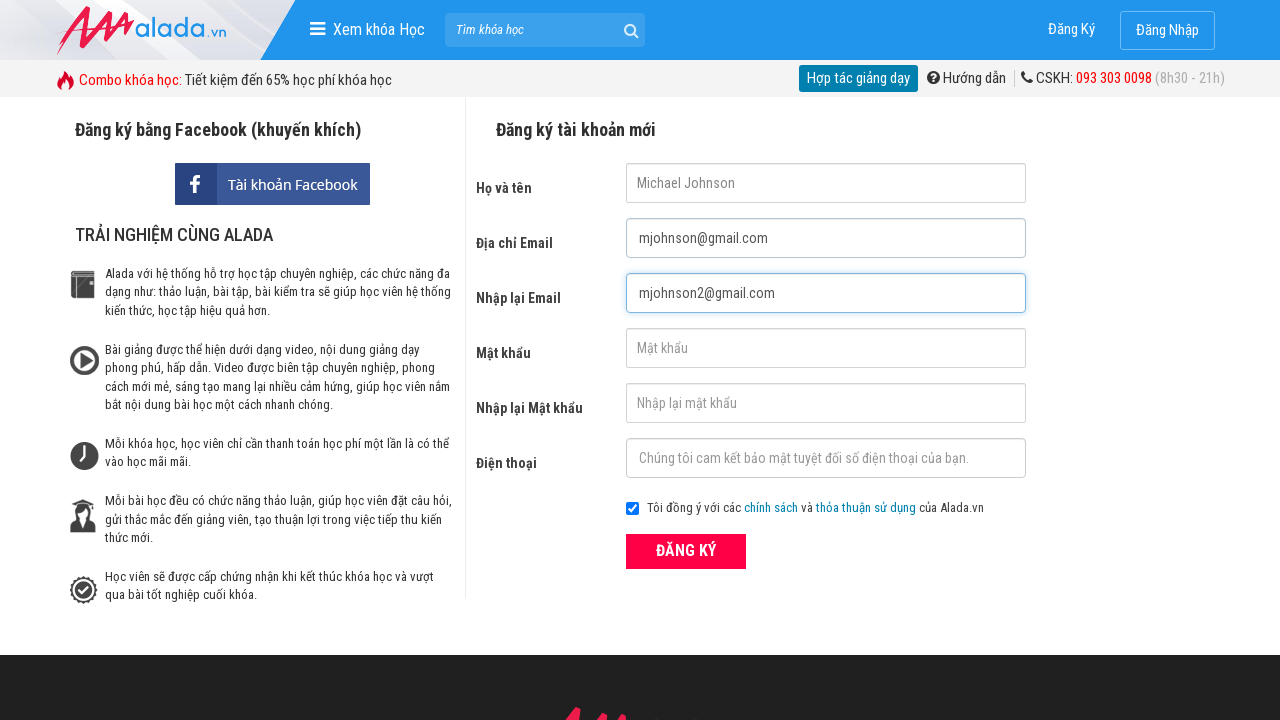

Filled password field with 'Password456' on #txtPassword
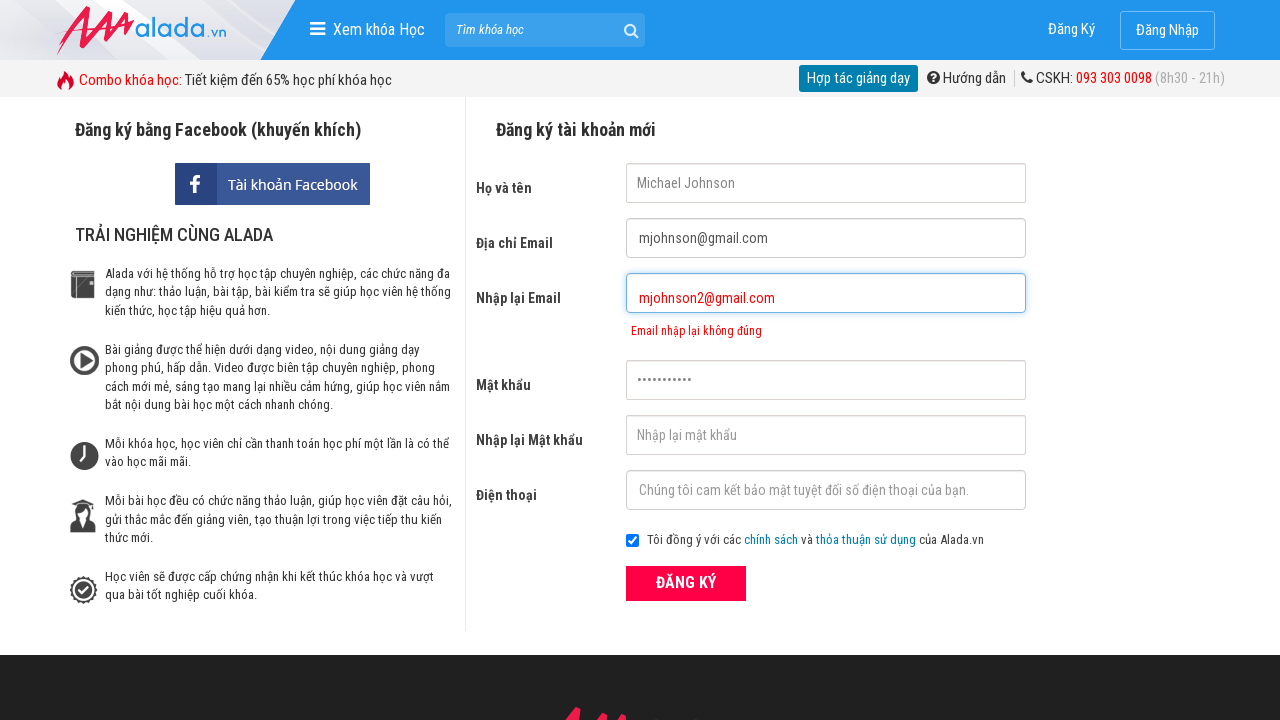

Filled password confirmation field with 'Password456' on #txtCPassword
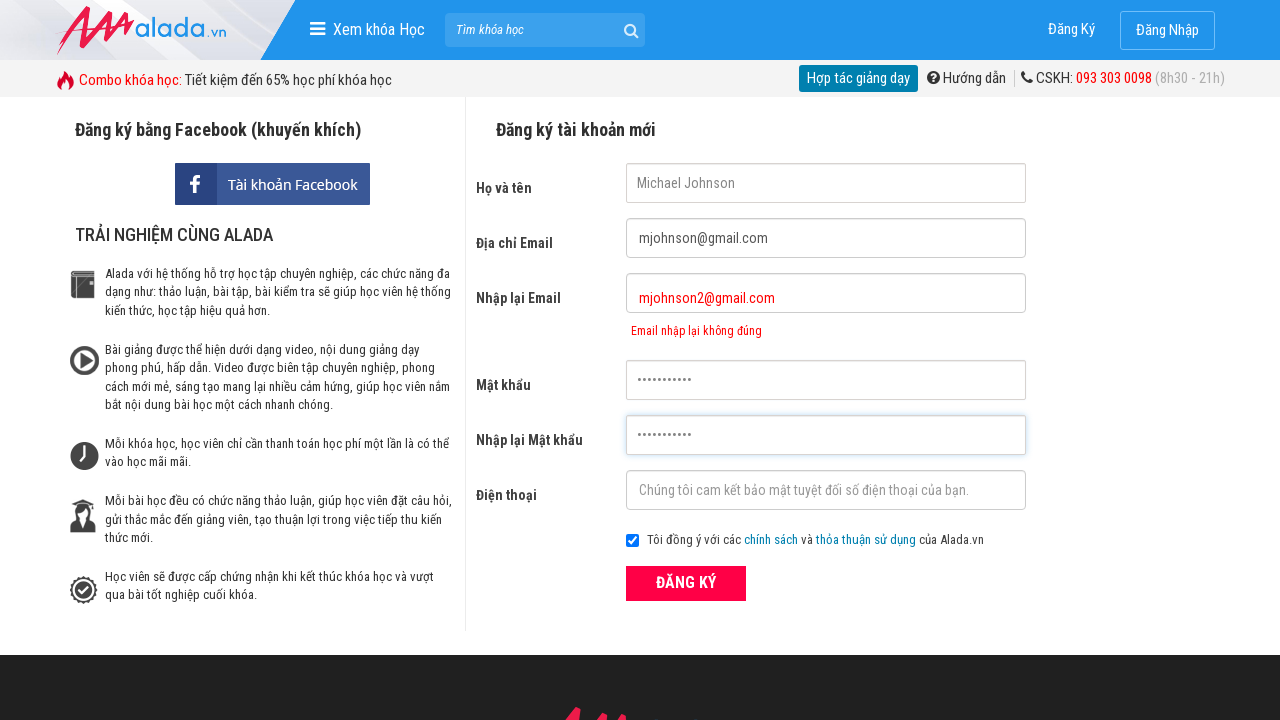

Filled phone number field with '0923456789' on #txtPhone
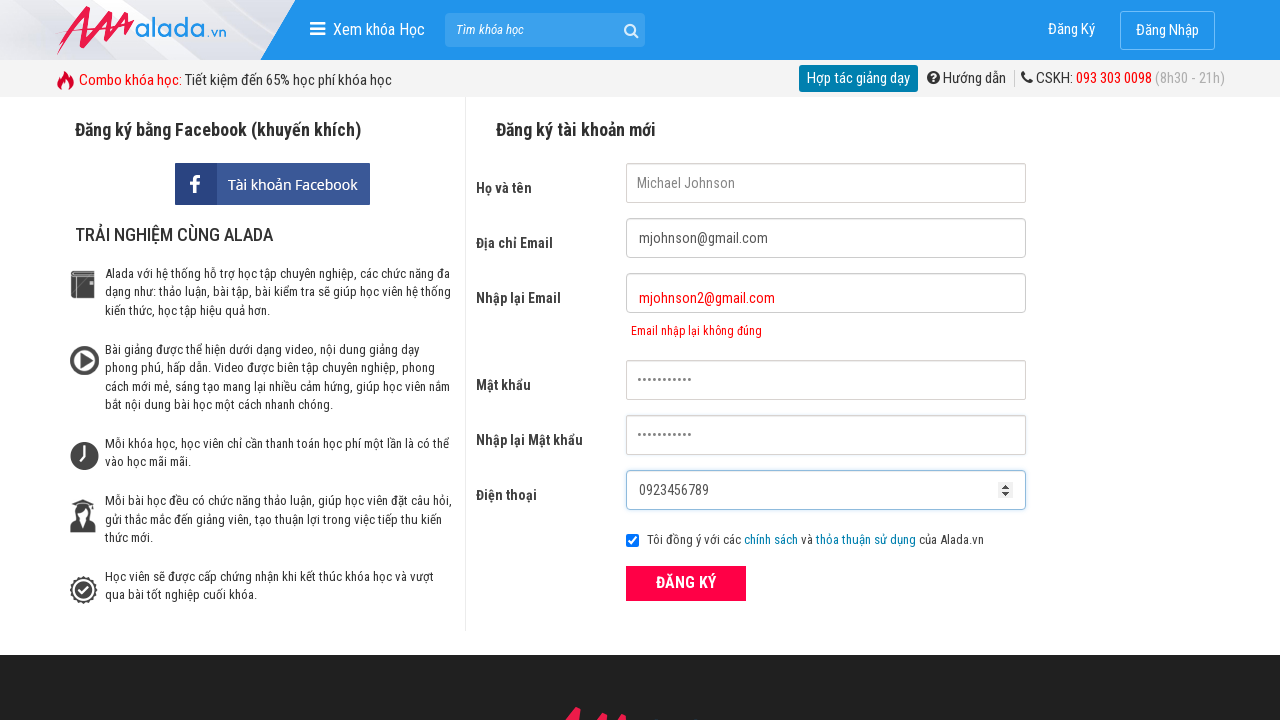

Clicked ĐĂNG KÝ (Register) button to submit form at (686, 583) on xpath=//form[@id='frmLogin']//button[text()='ĐĂNG KÝ']
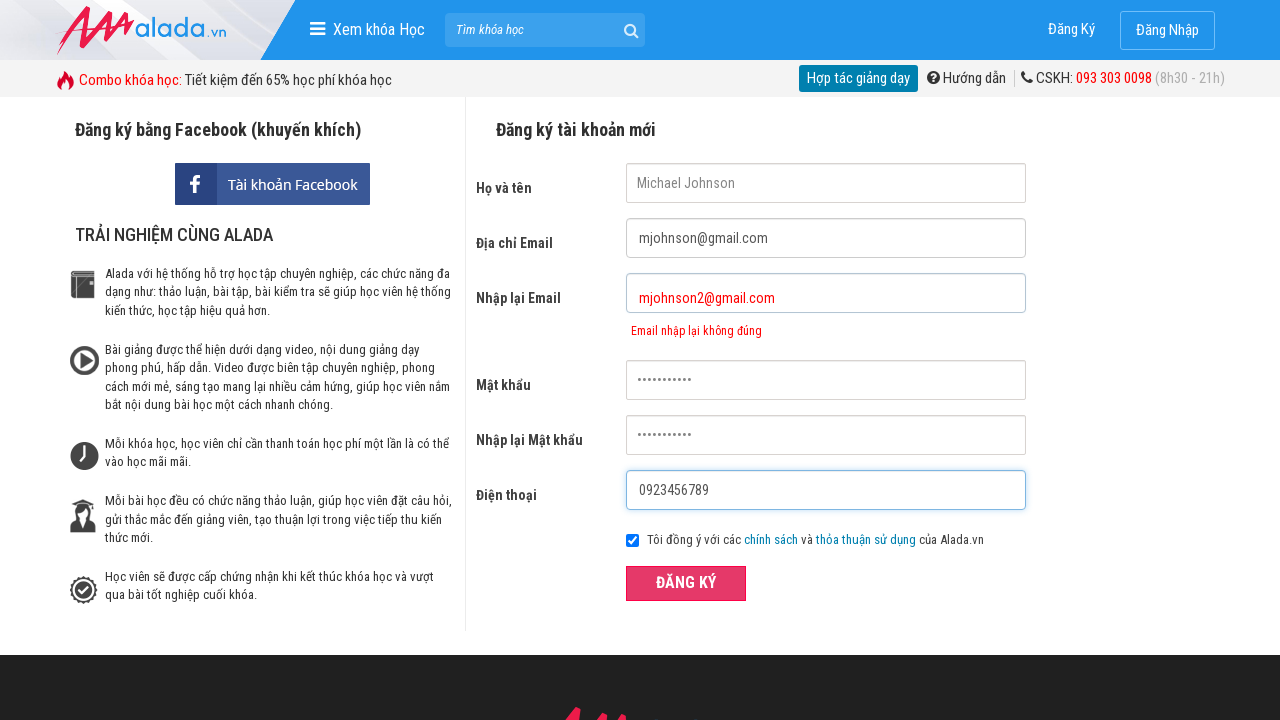

Email confirmation error message appeared, validating mismatched email detection
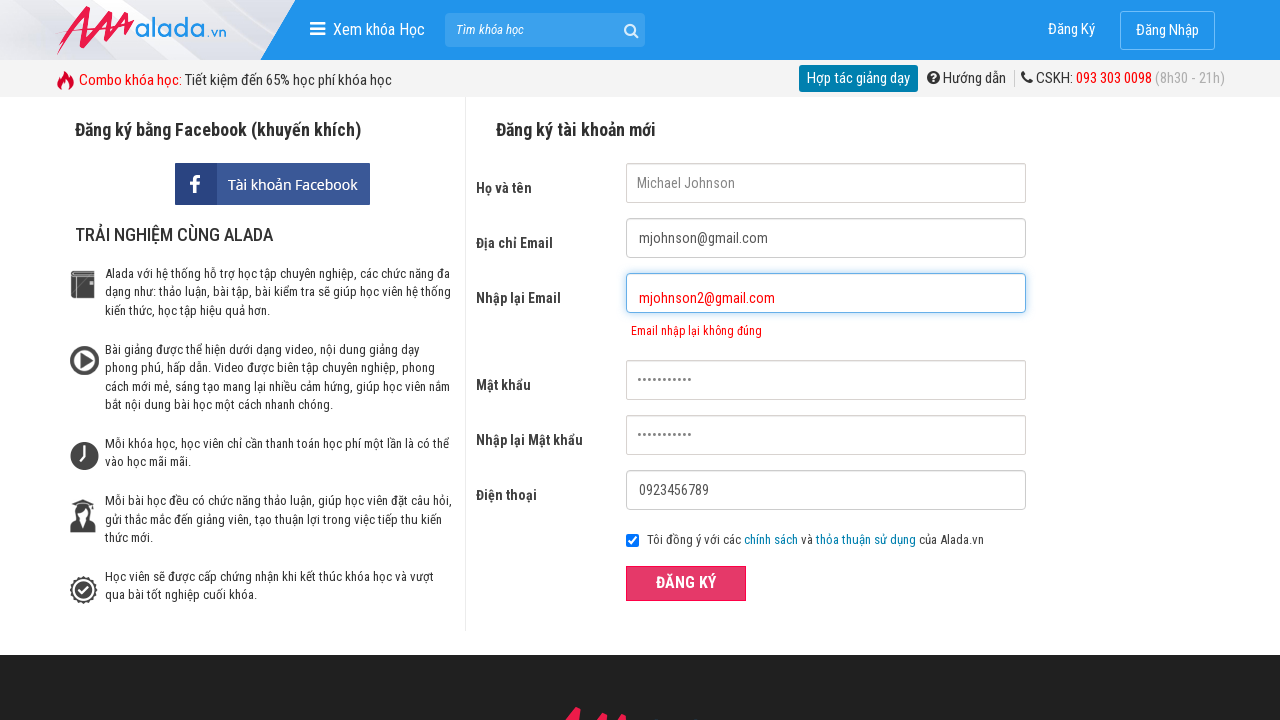

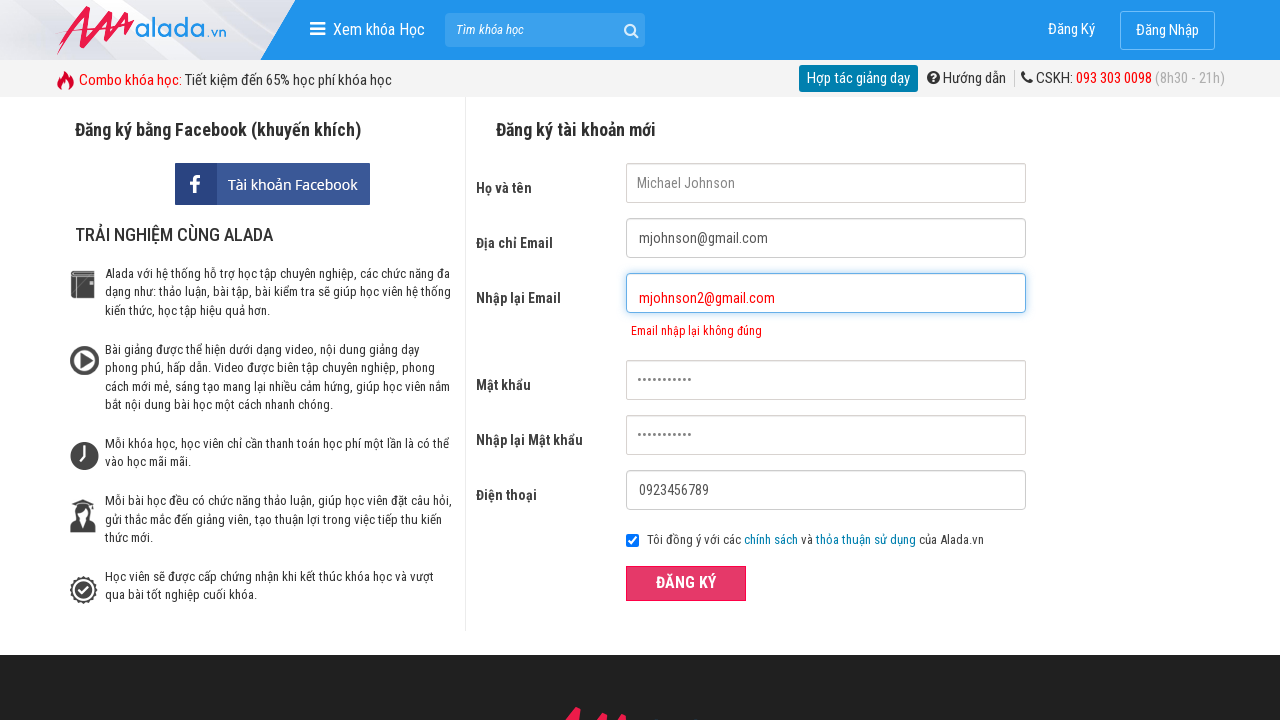